Tests screen reader compatibility by checking for semantic HTML structure including alt text on images, labeled form inputs, heading hierarchy, ARIA landmarks, page title, and language attribute

Starting URL: https://ncaa-d1-softball.netlify.app/

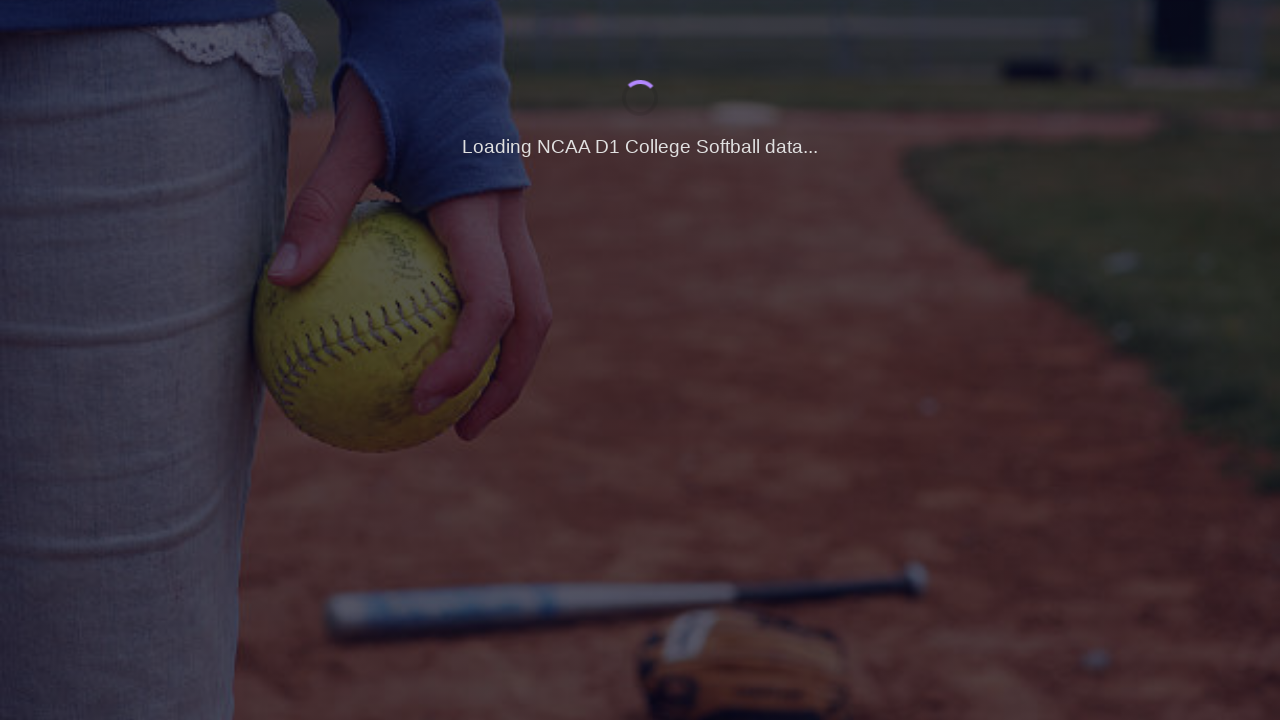

Page loaded with networkidle state
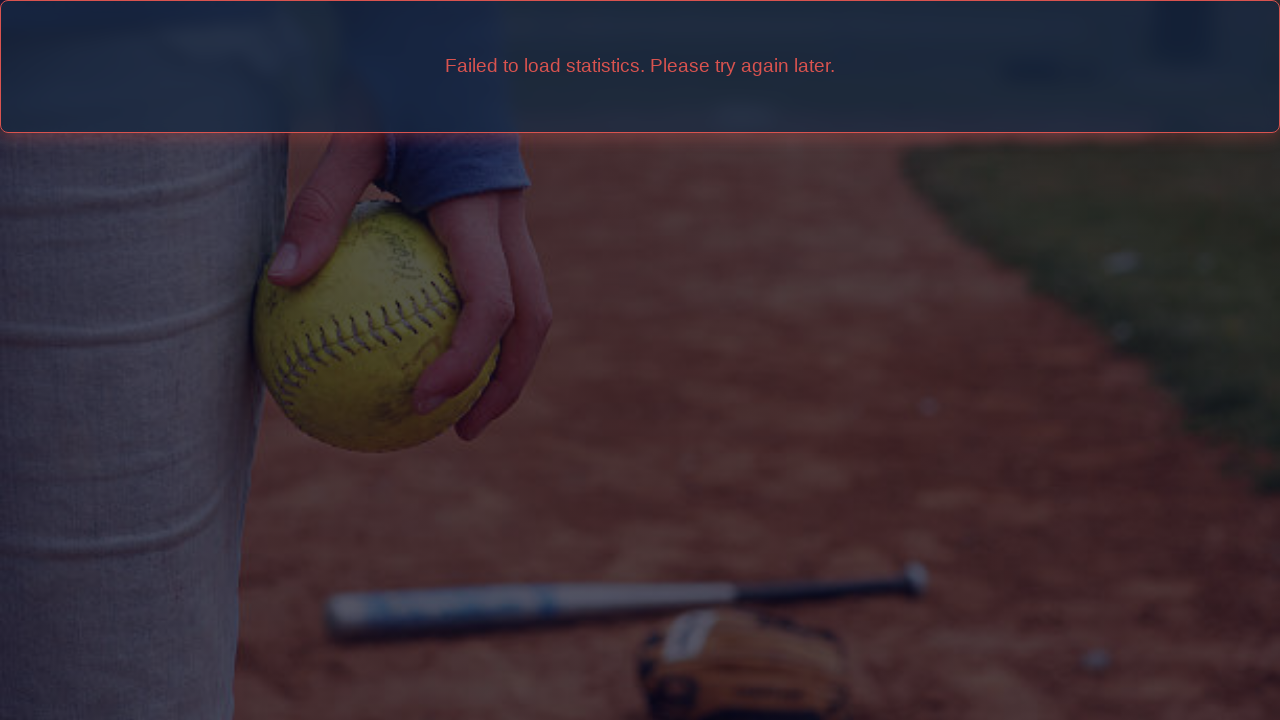

Checked for images without alt text: found 0
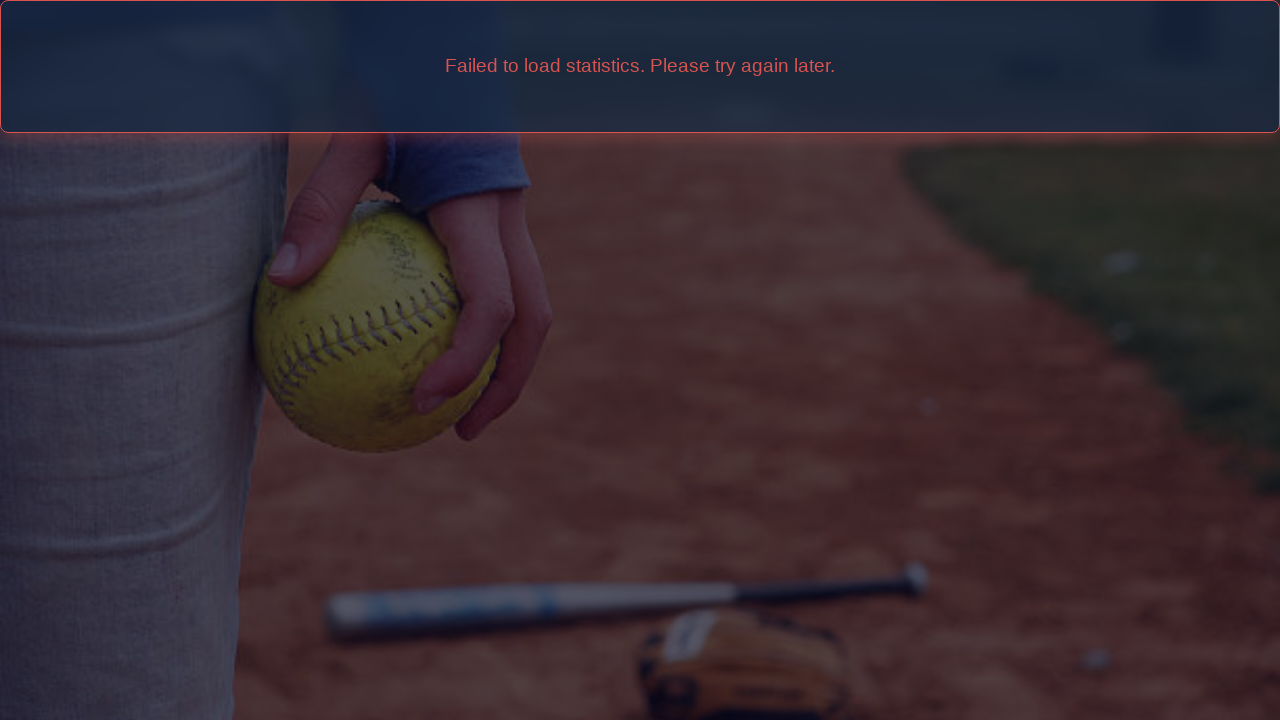

Checked for unlabeled form inputs: found 0
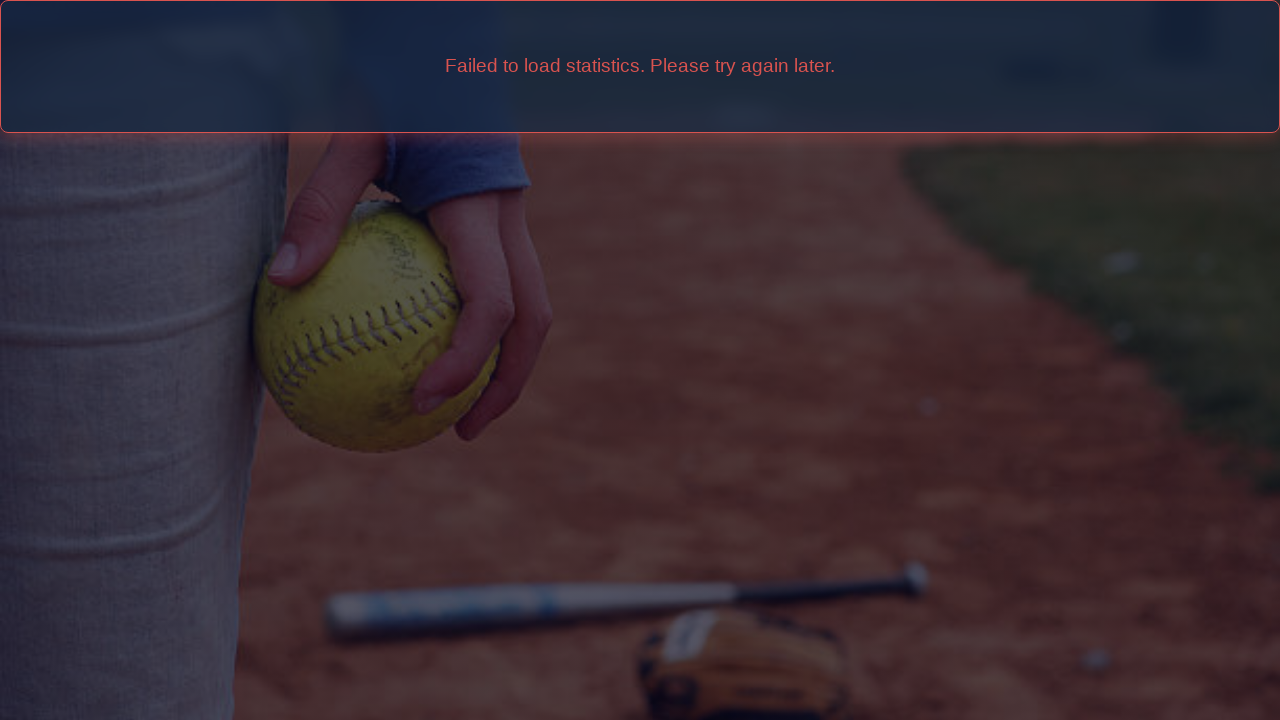

Checked heading hierarchy: found 0 headings
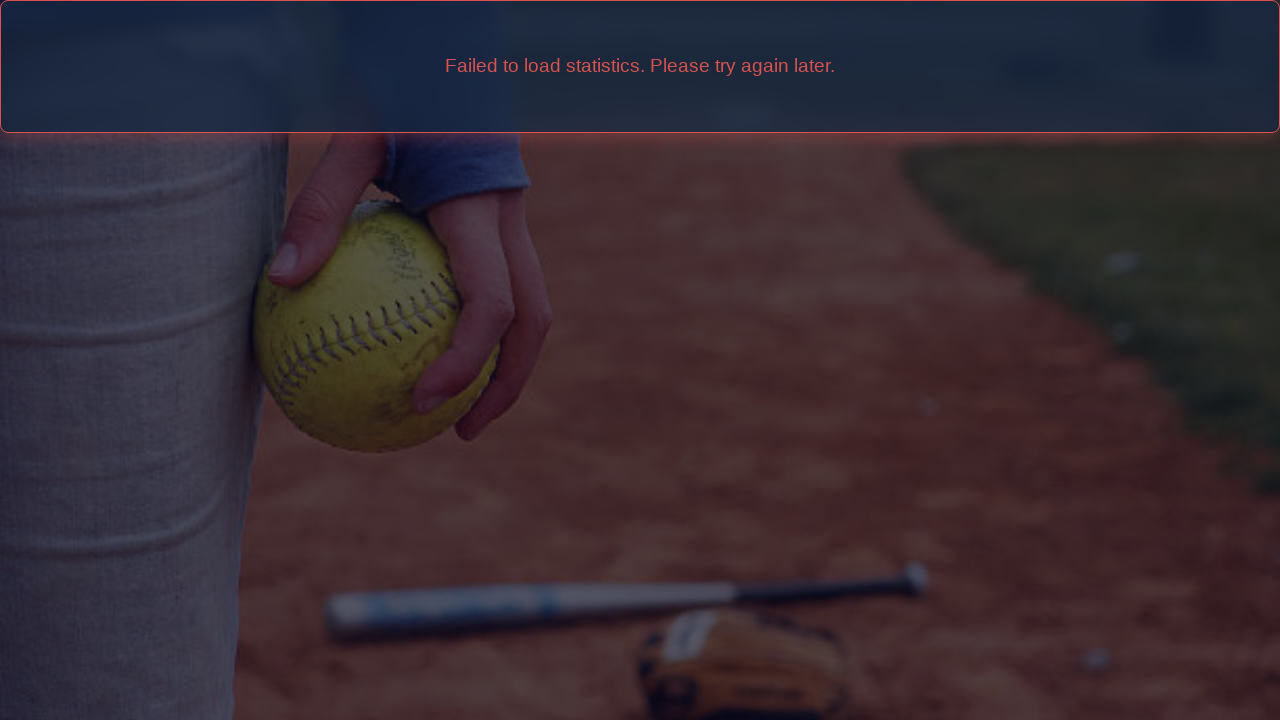

Checked for ARIA landmarks: found 0
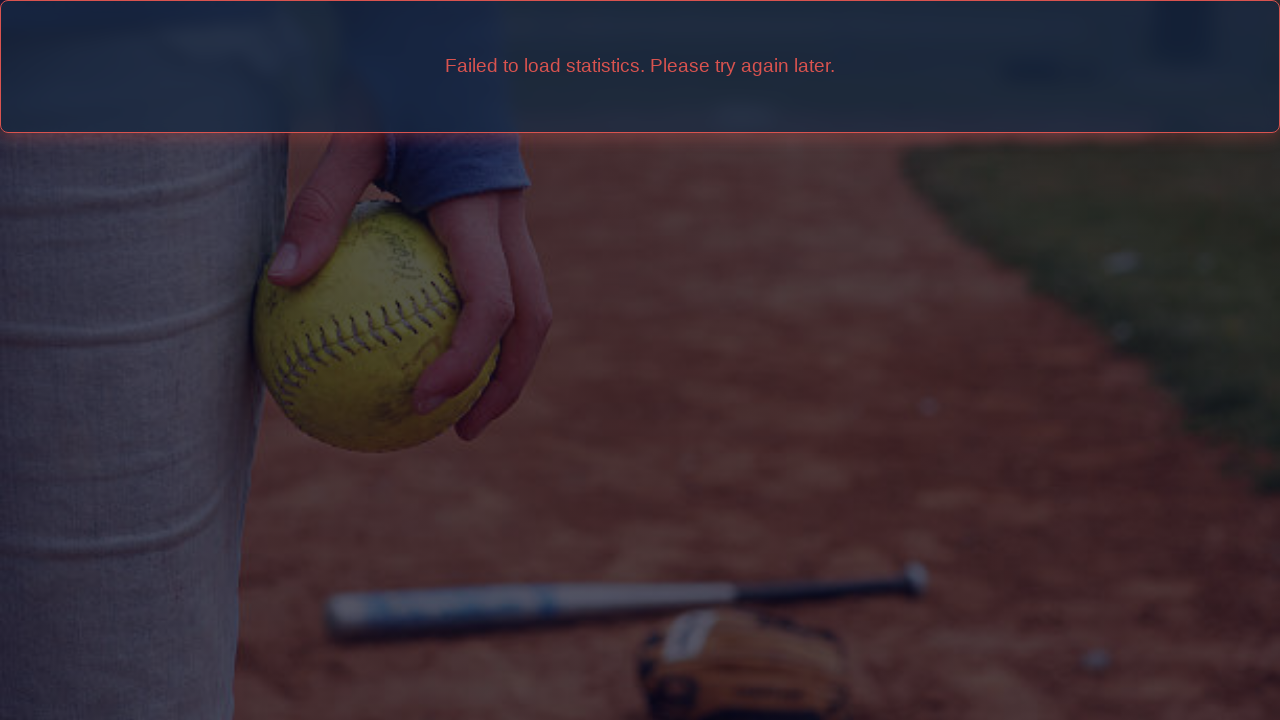

Retrieved page title: 'NCAA D1 Softball Stats & Rankings'
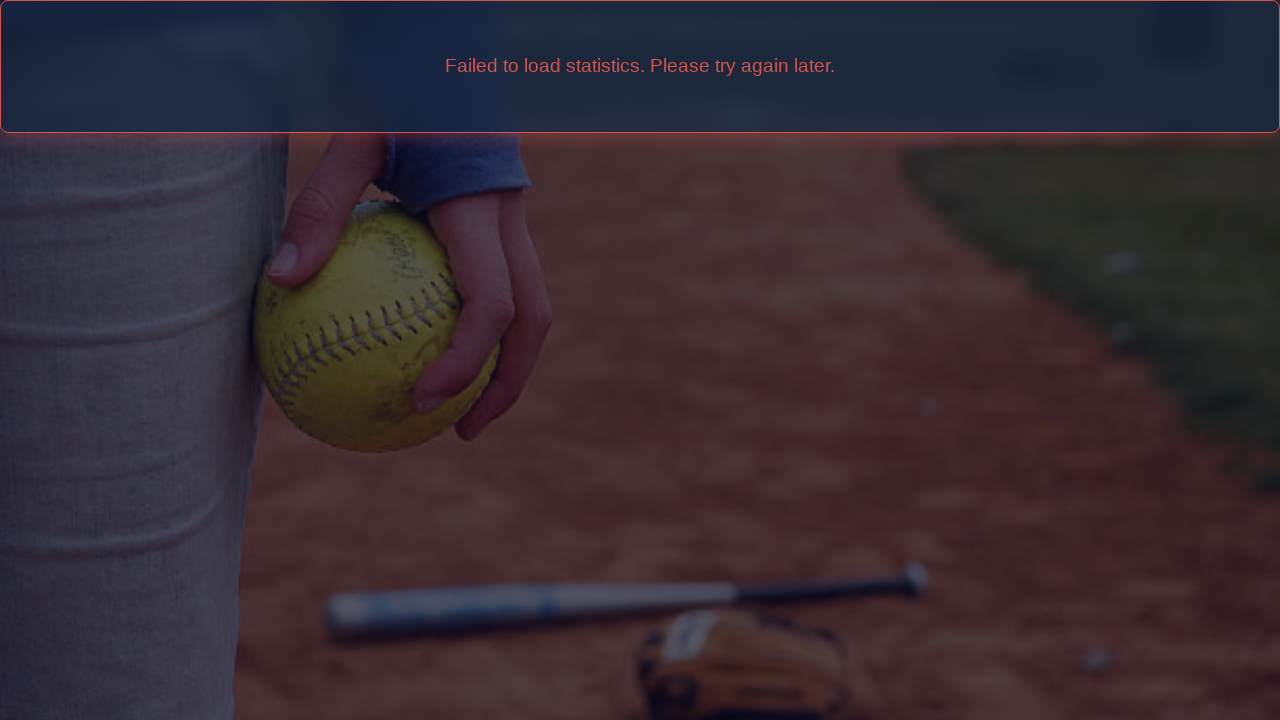

Checked language attribute: 'en'
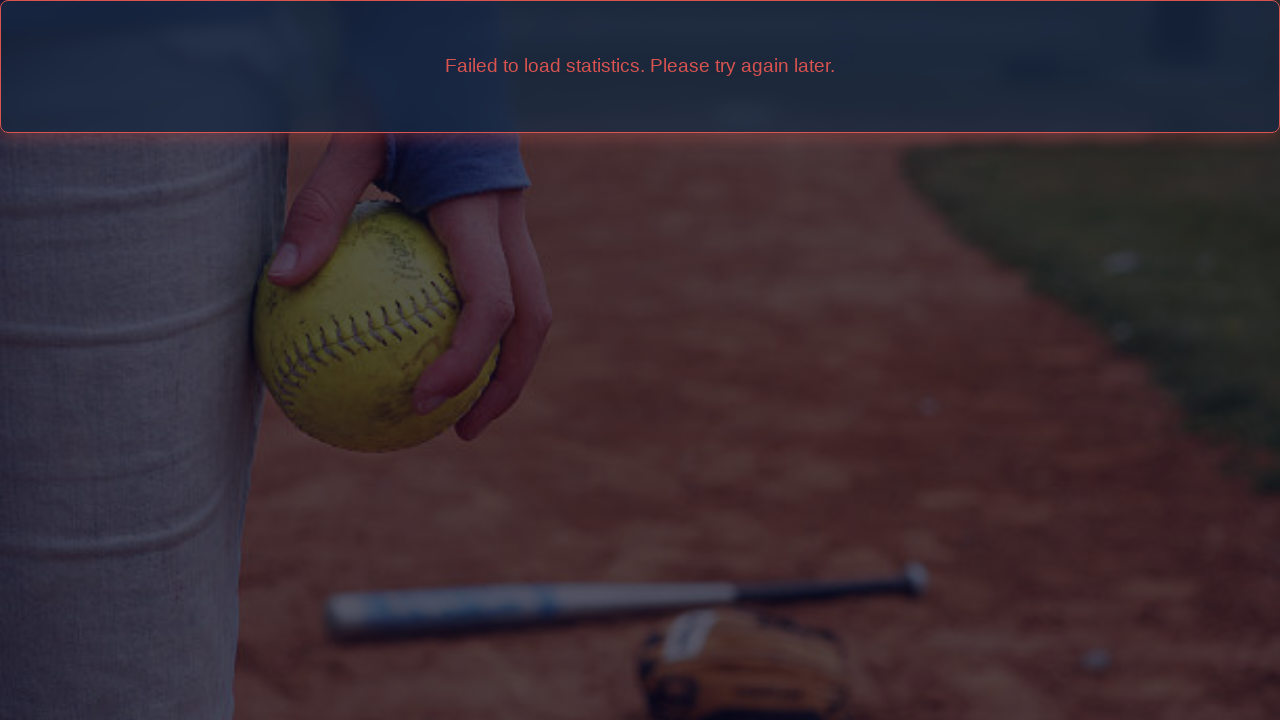

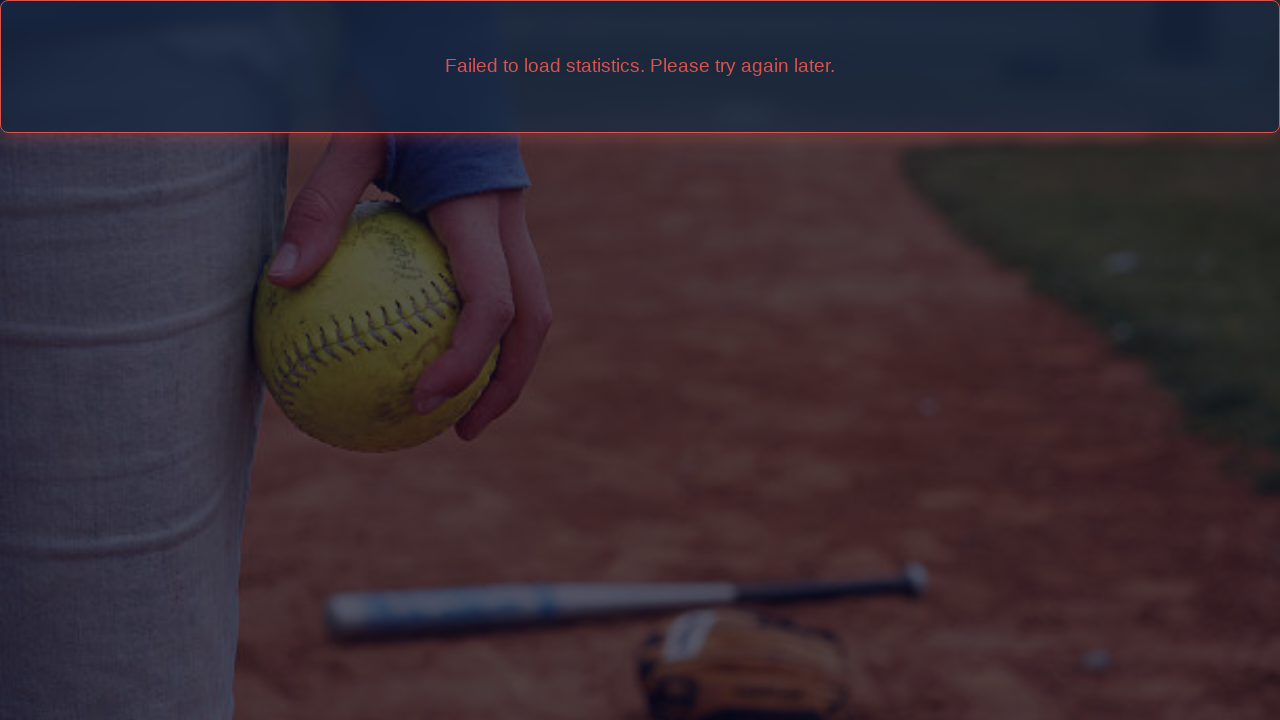